Tests selecting multiple values from jQuery dropdown by searching and selecting Alaska, California, and Nevada

Starting URL: https://www.lambdatest.com/selenium-playground/jquery-dropdown-search-demo

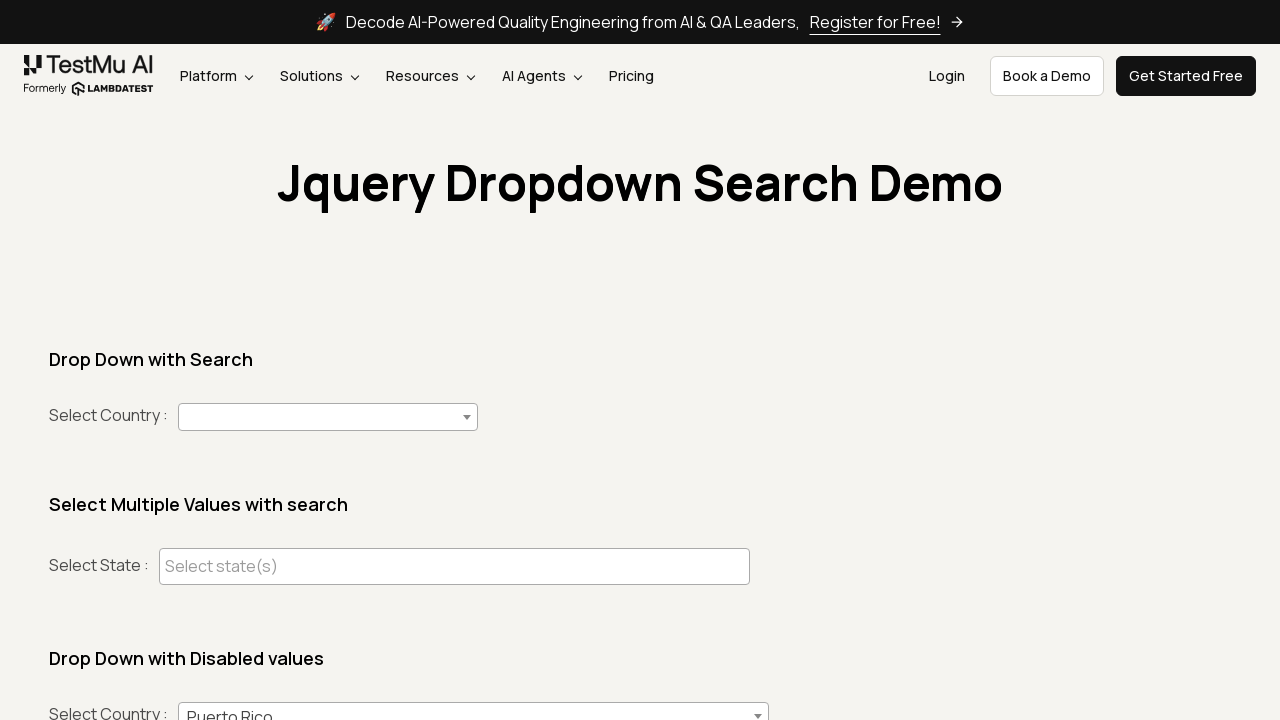

Filled search field with 'Alaska' on input[type='search']
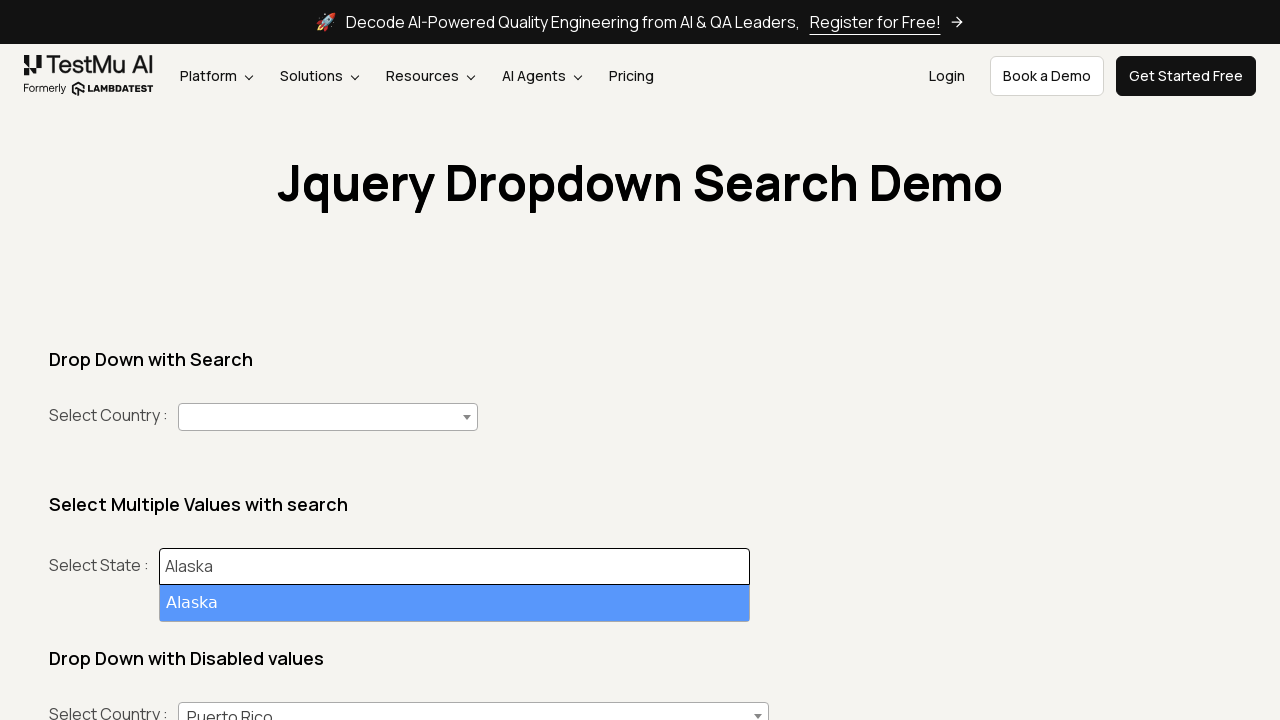

Clicked to select Alaska from dropdown at (454, 603) on li[role='treeitem']
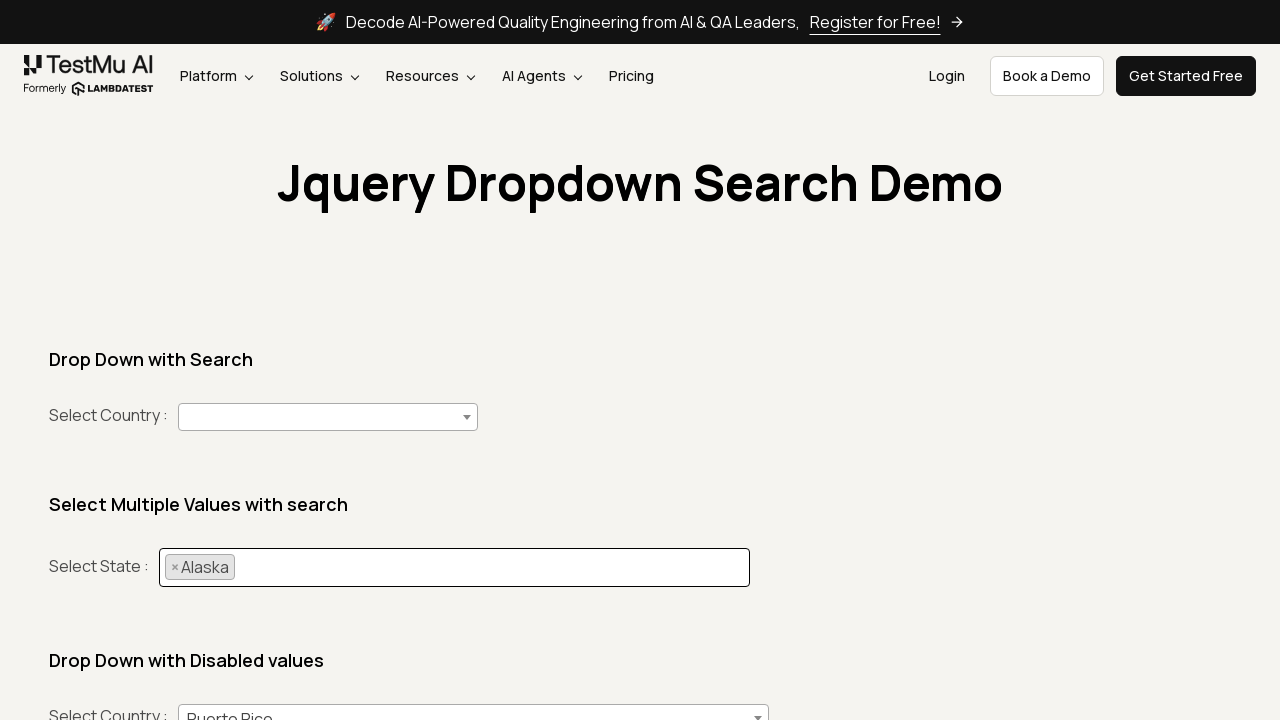

Filled search field with 'California' on input[type='search']
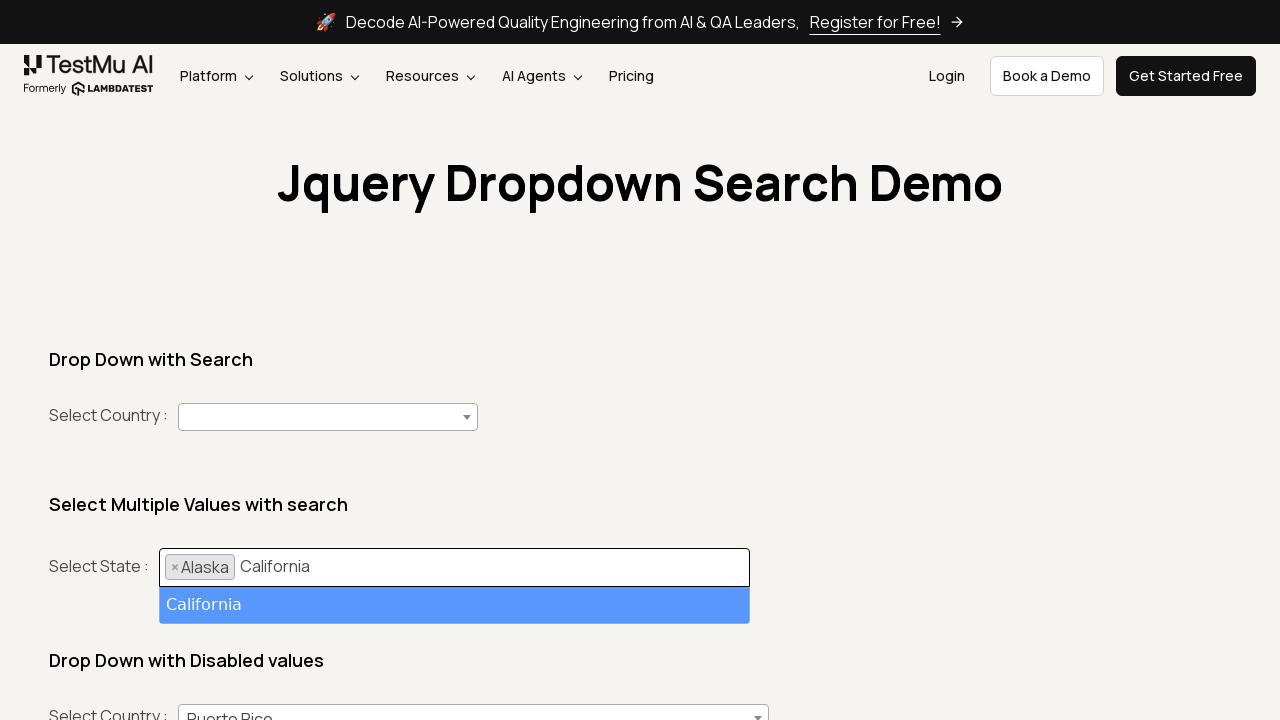

Clicked to select California from dropdown at (454, 605) on li[role='treeitem']
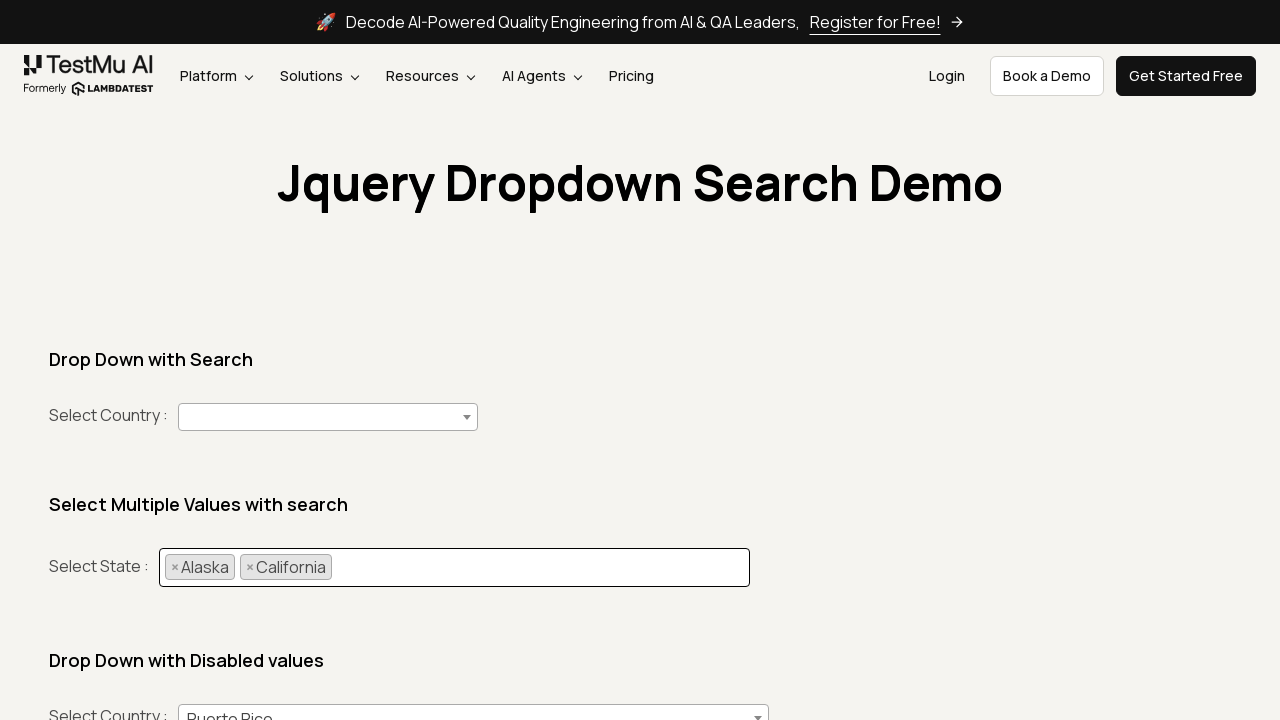

Filled search field with 'Nevada' on input[type='search']
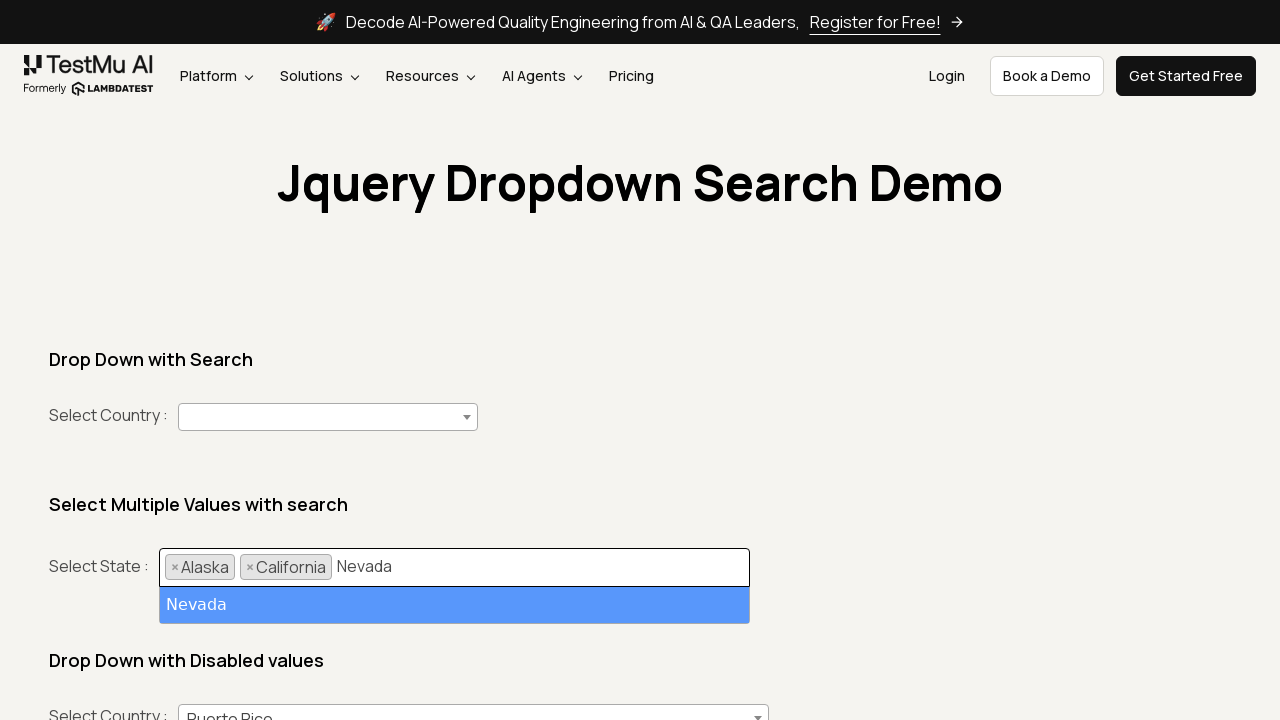

Clicked to select Nevada from dropdown at (454, 605) on li[role='treeitem']
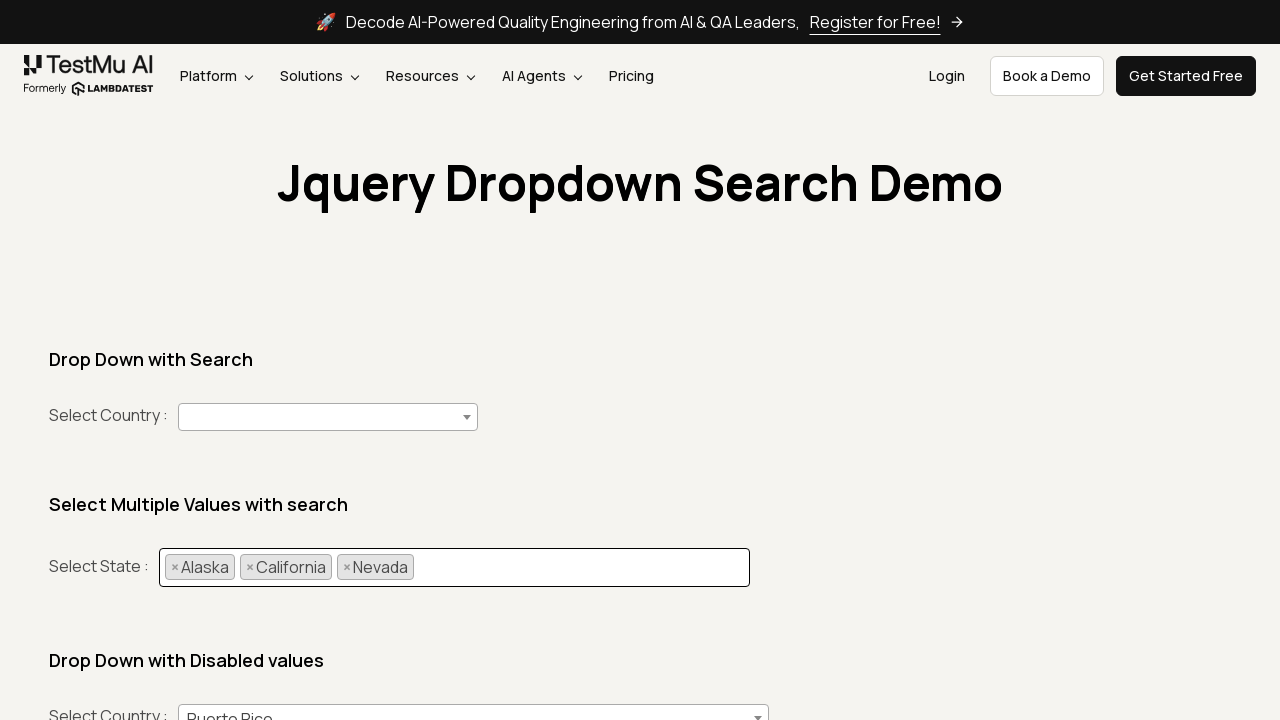

Filled search field with 'abc' to test invalid value on input[type='search']
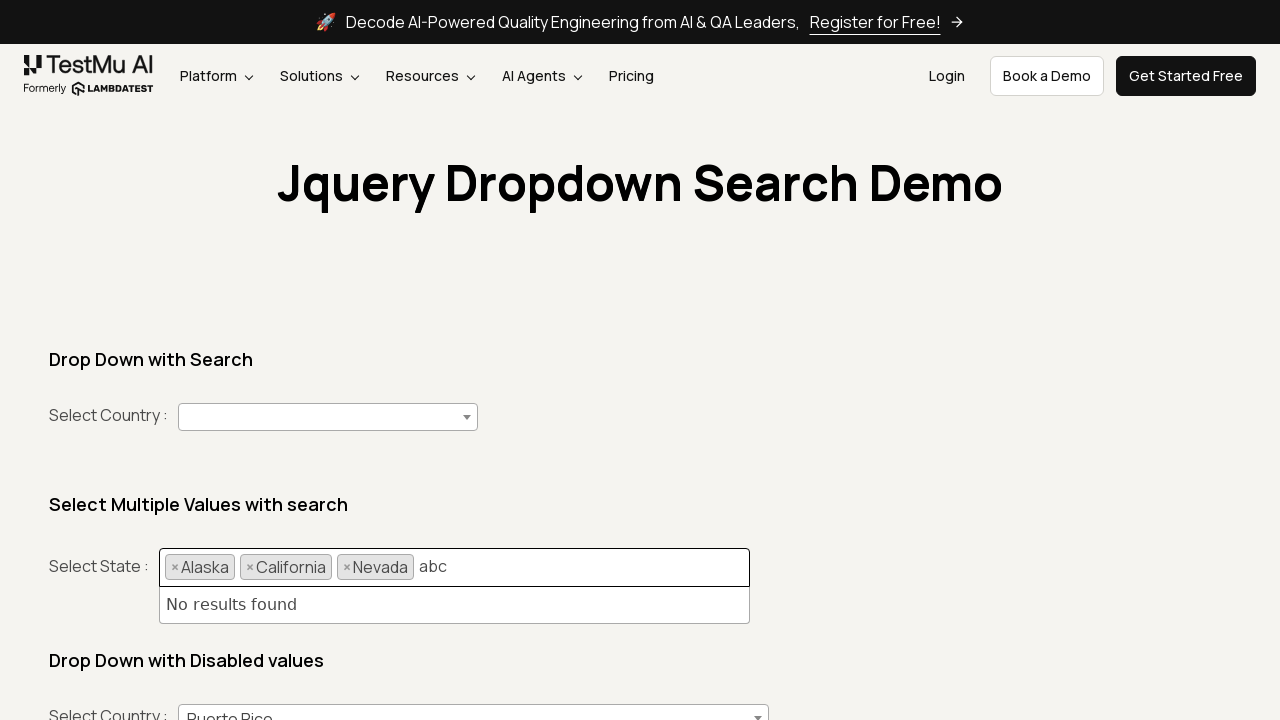

No results message appeared for invalid search 'abc'
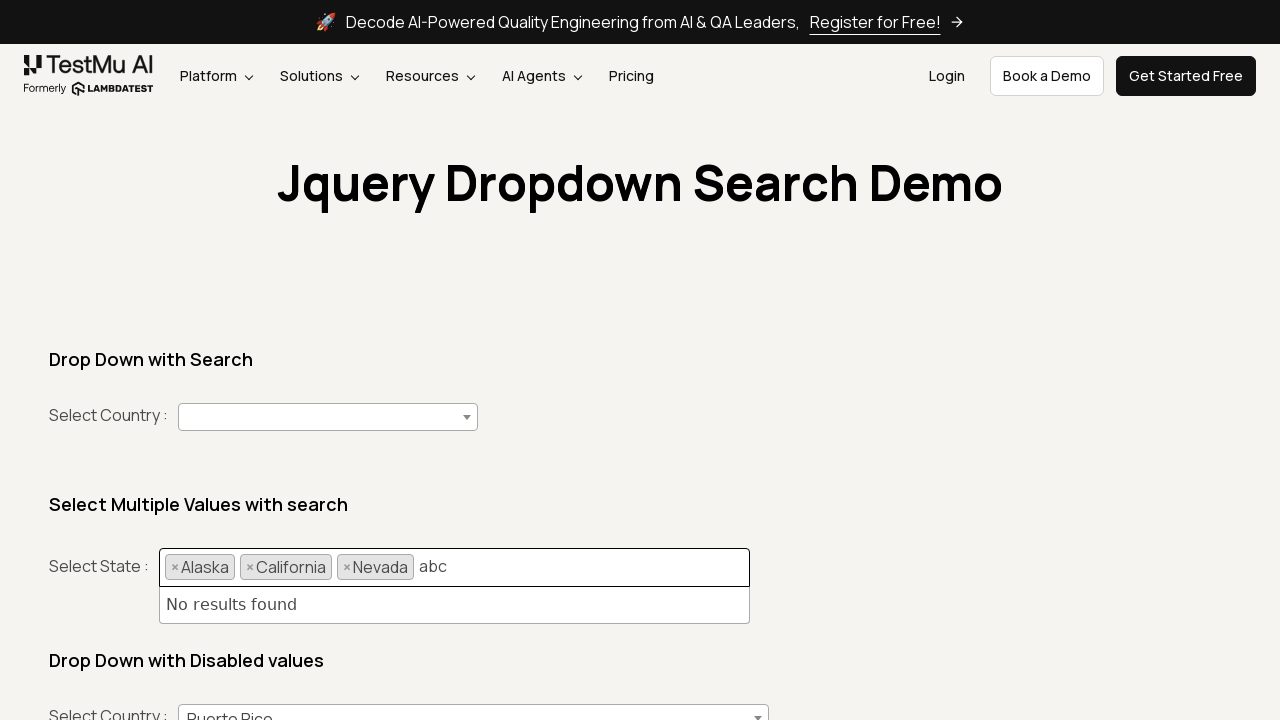

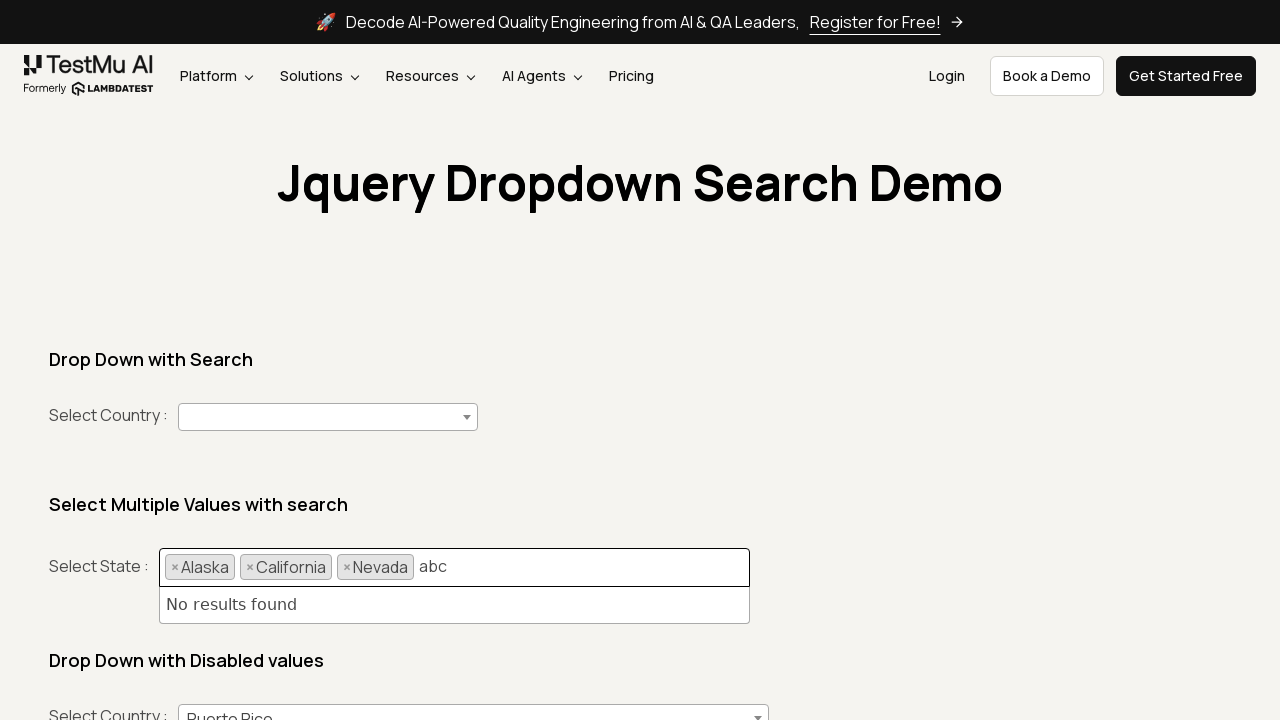